Tests a text input task by filling a textarea with a specific answer and submitting the form to verify the response

Starting URL: https://suninjuly.github.io/text_input_task.html

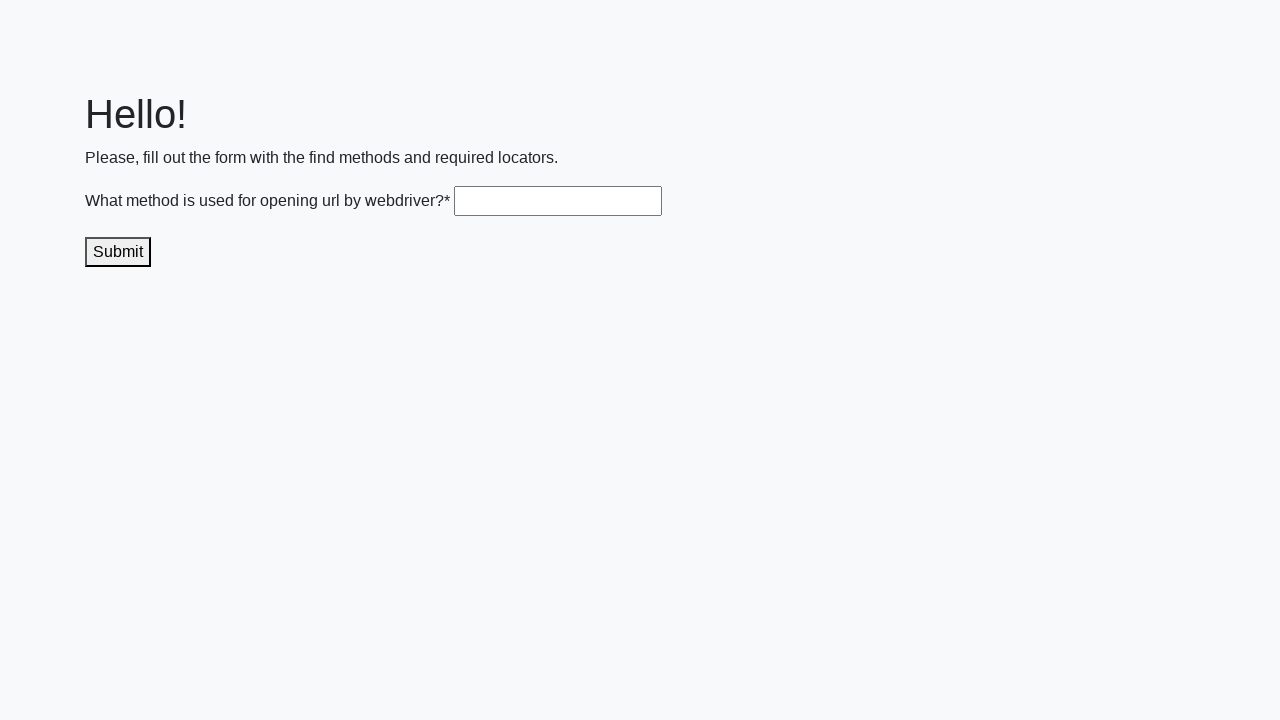

Filled textarea with answer 'get()' on .textarea
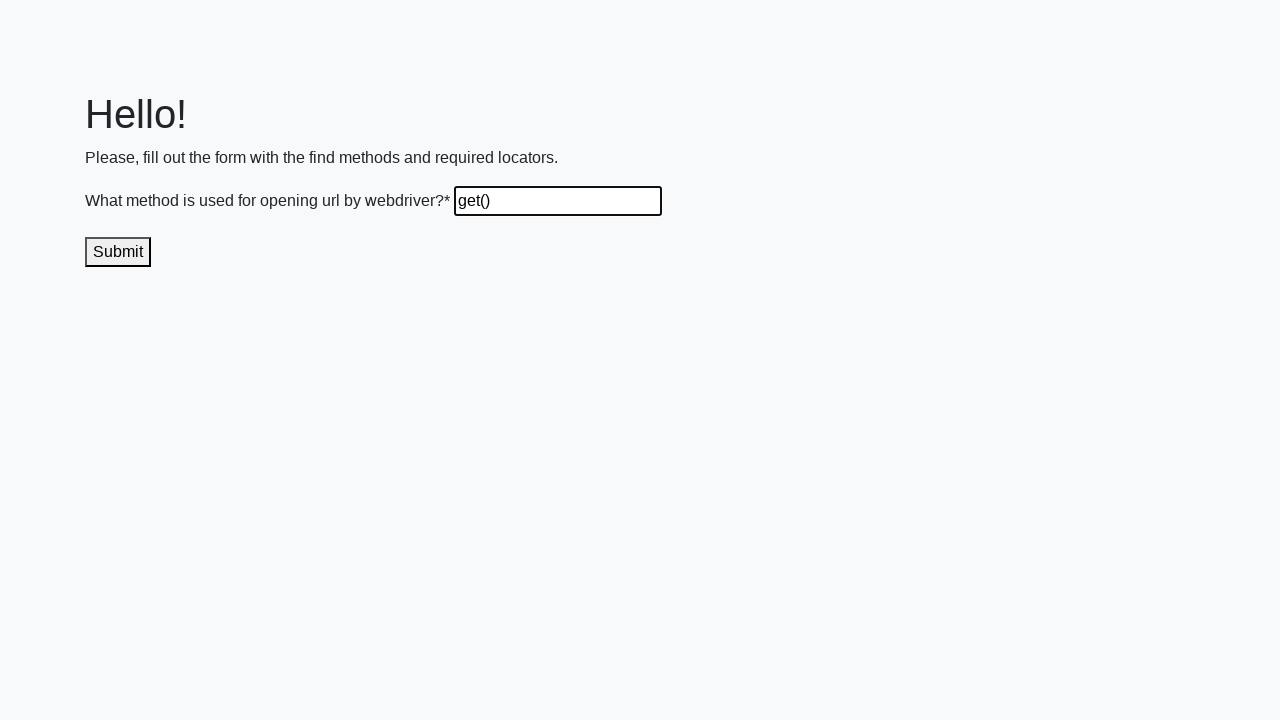

Clicked submit button to send solution at (118, 252) on .submit-submission
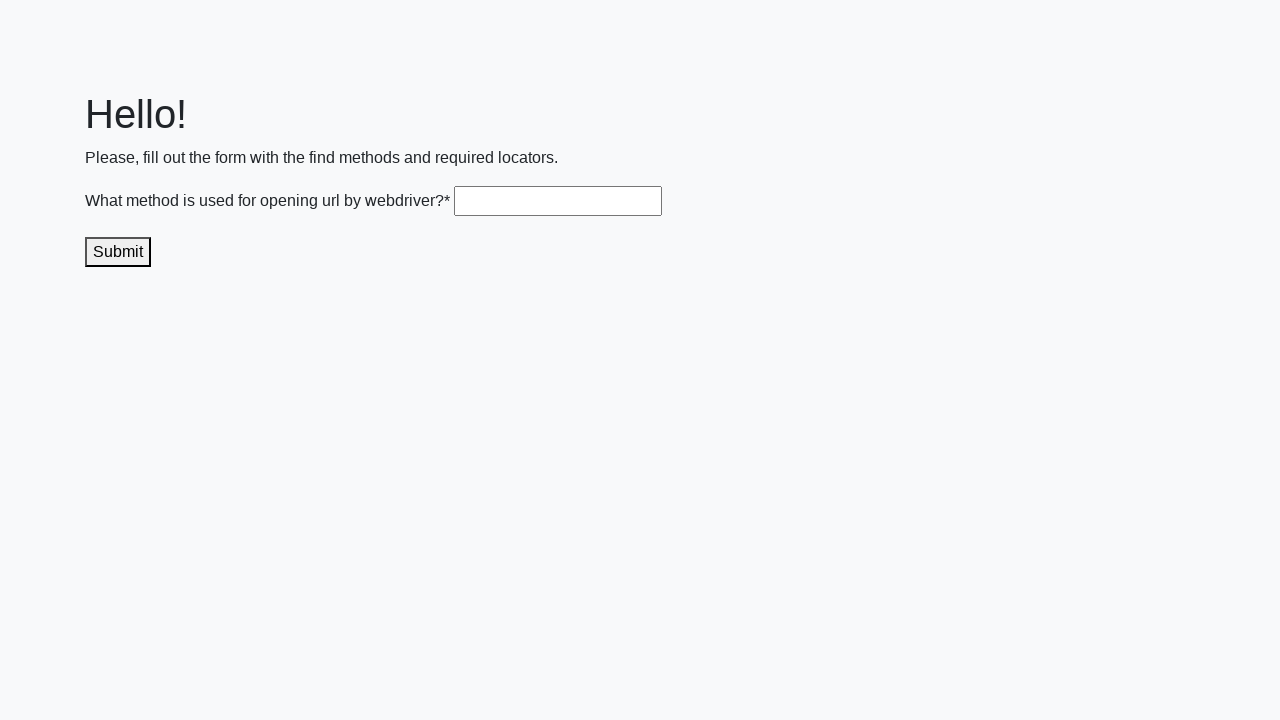

Waited 1 second for response to be processed
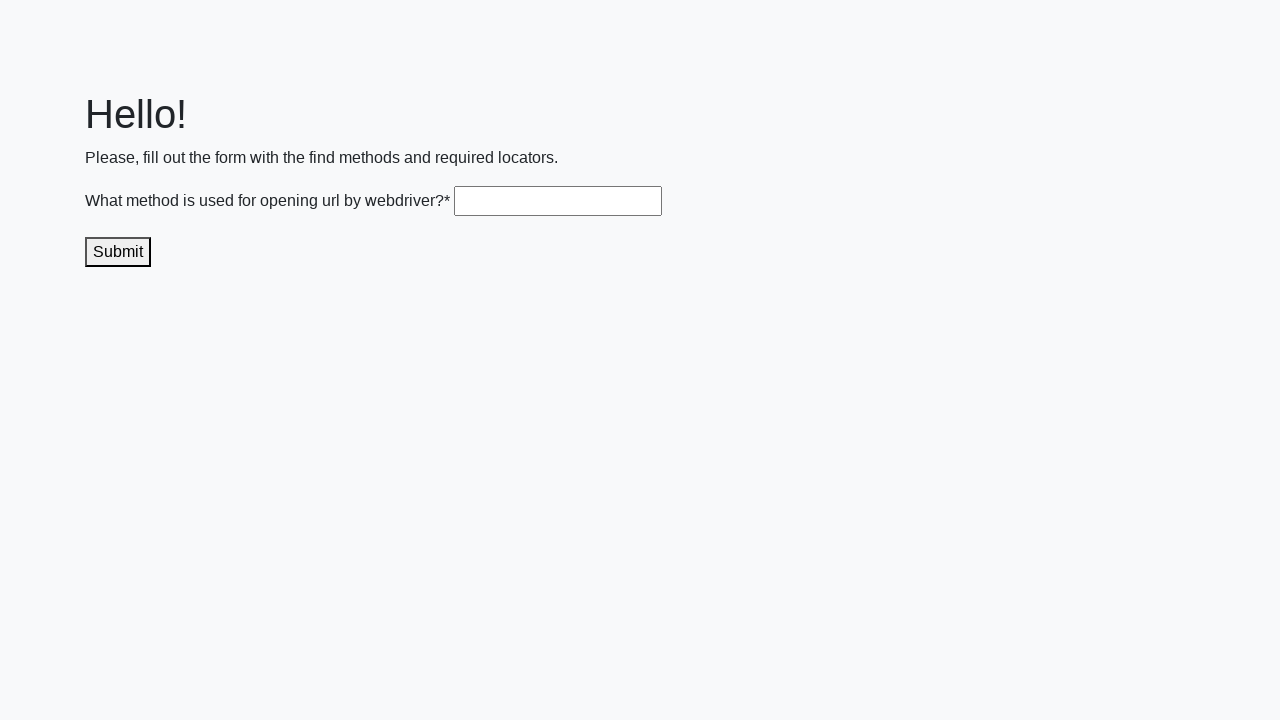

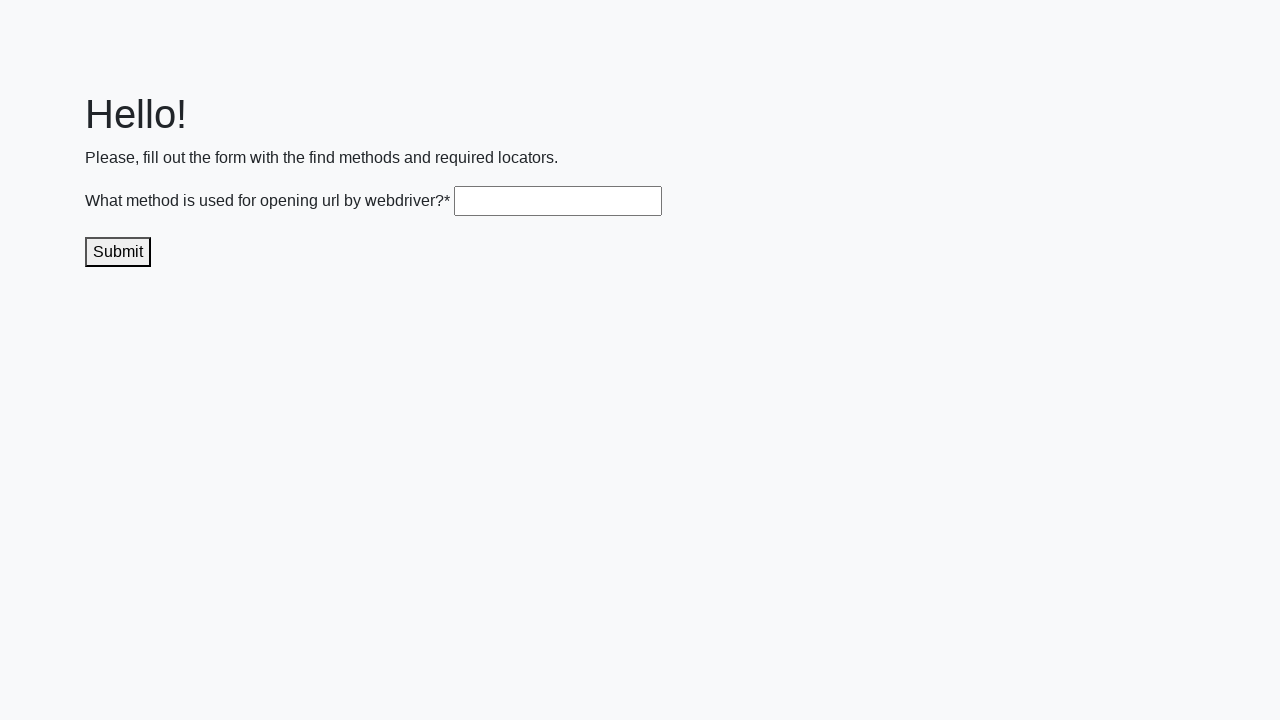